Tests the show/hide functionality of a text box by clicking hide and show buttons and verifying the text box visibility state

Starting URL: https://rahulshettyacademy.com/AutomationPractice/

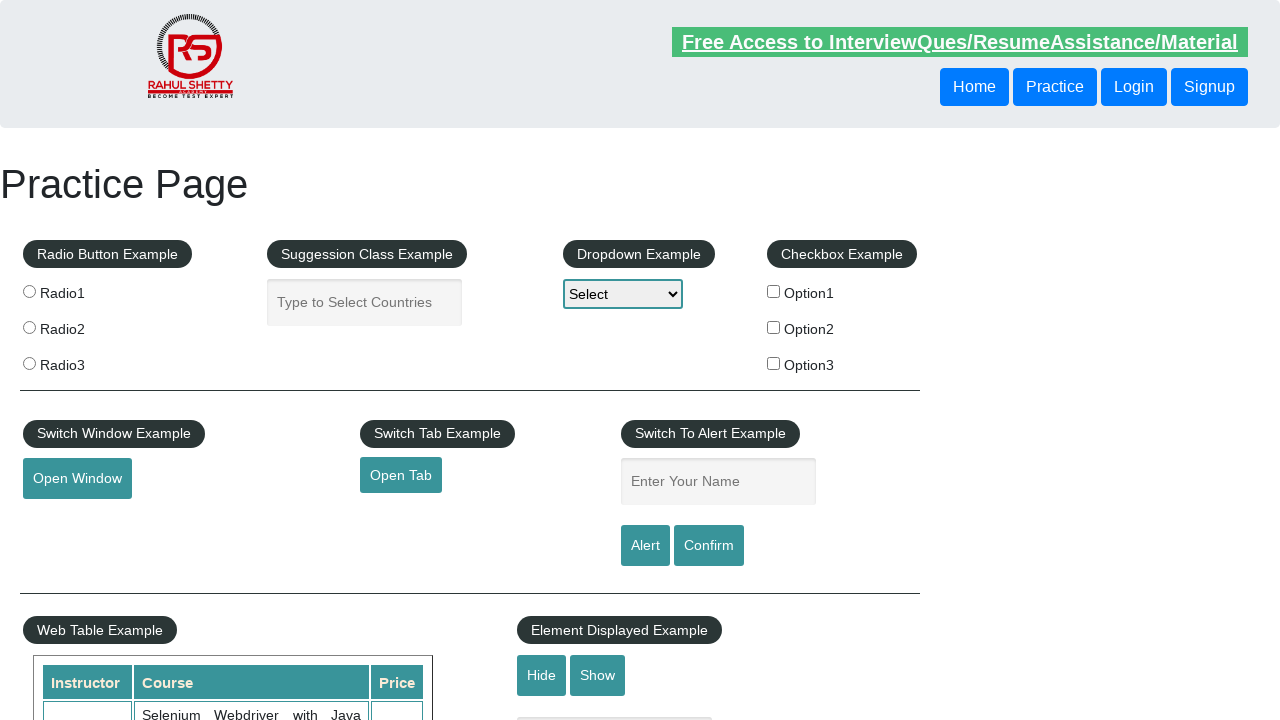

Scrolled down 200px to make elements visible
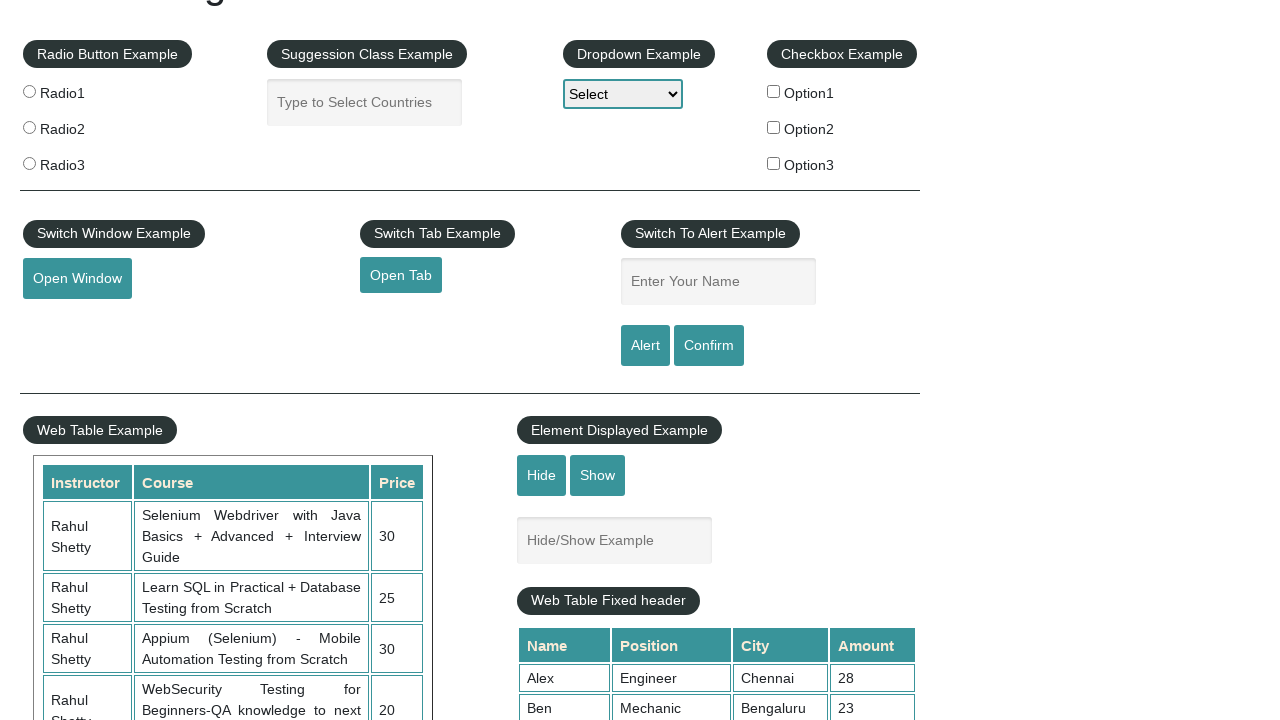

Located the text box element
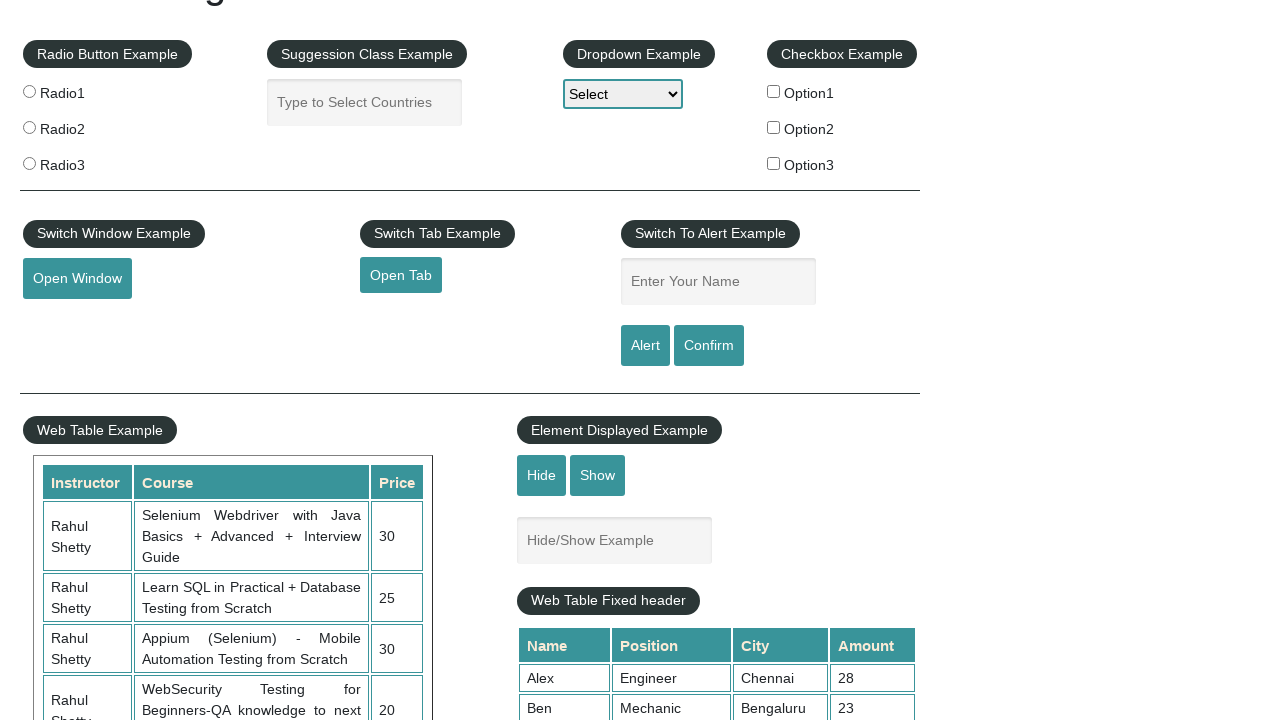

Verified text box is initially visible
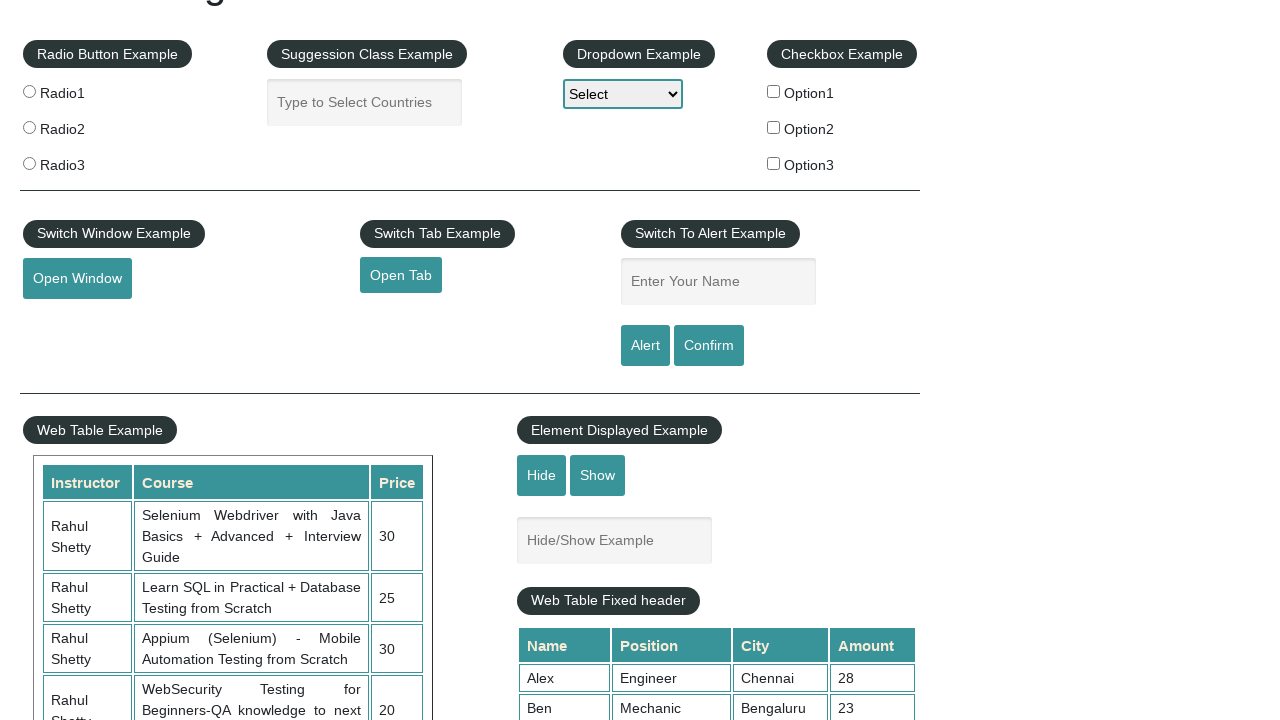

Clicked hide button to hide the text box at (542, 475) on #hide-textbox
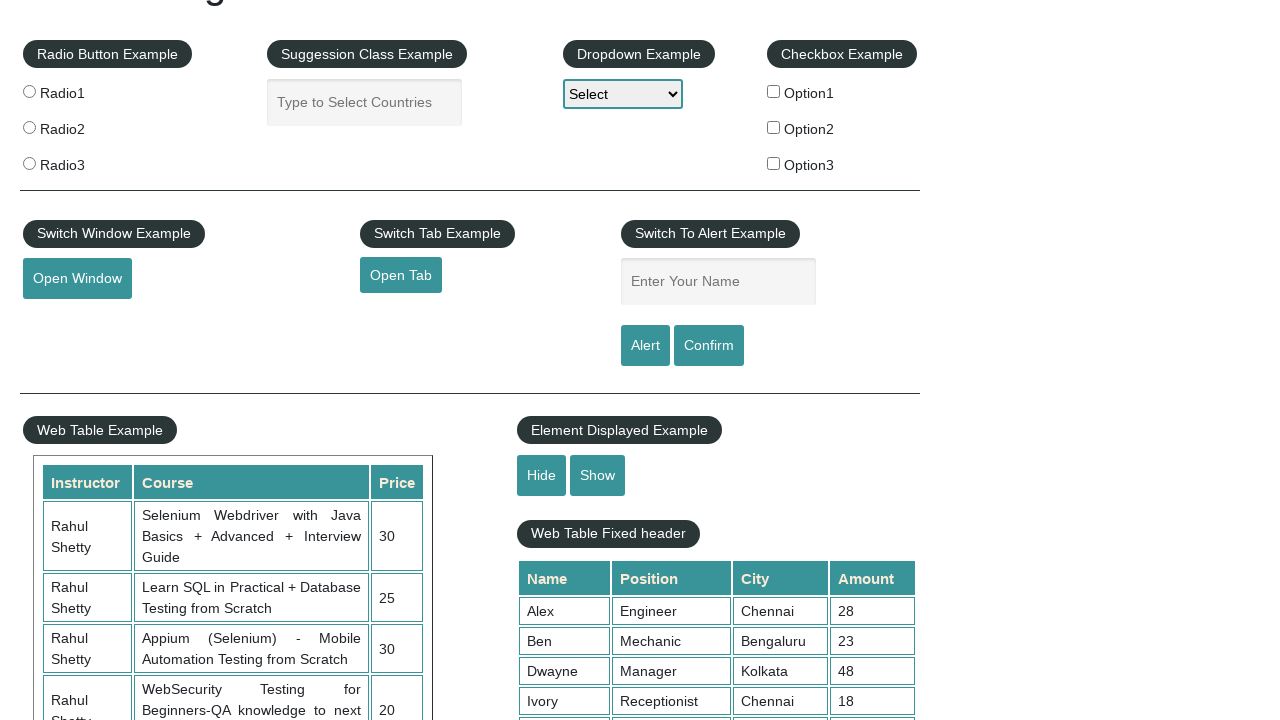

Waited 2 seconds for hide animation to complete
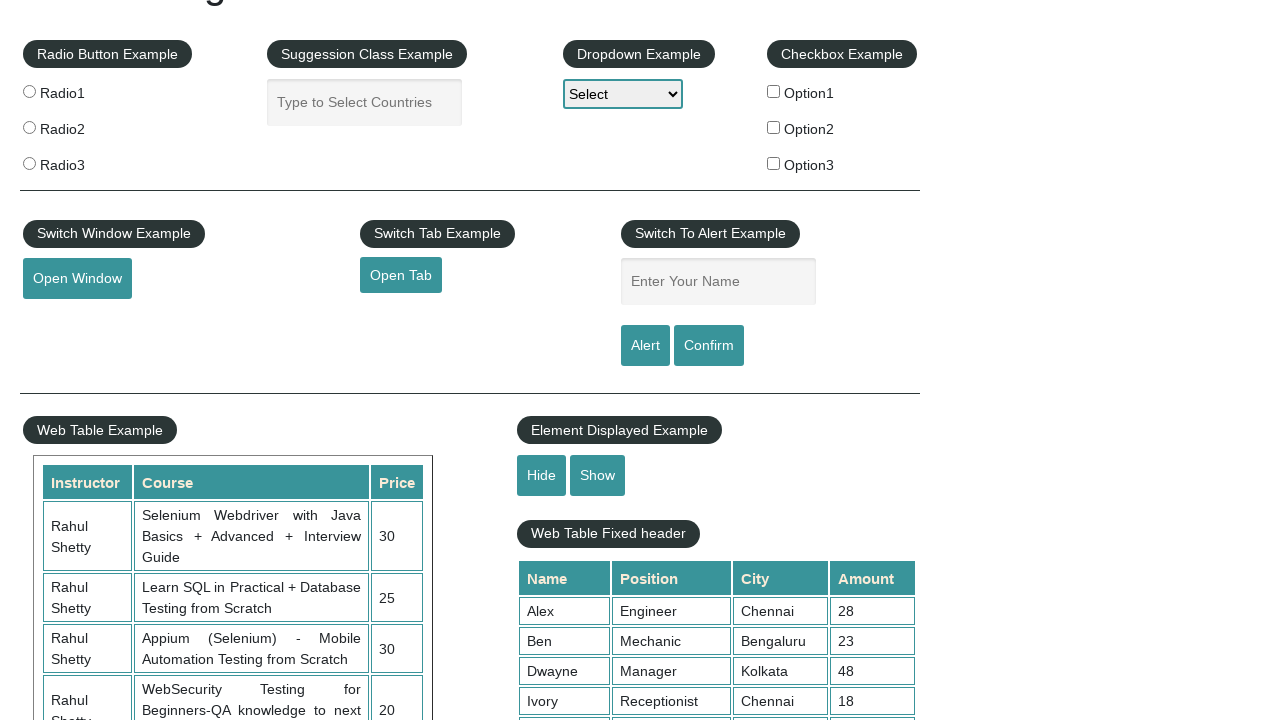

Verified text box is now hidden
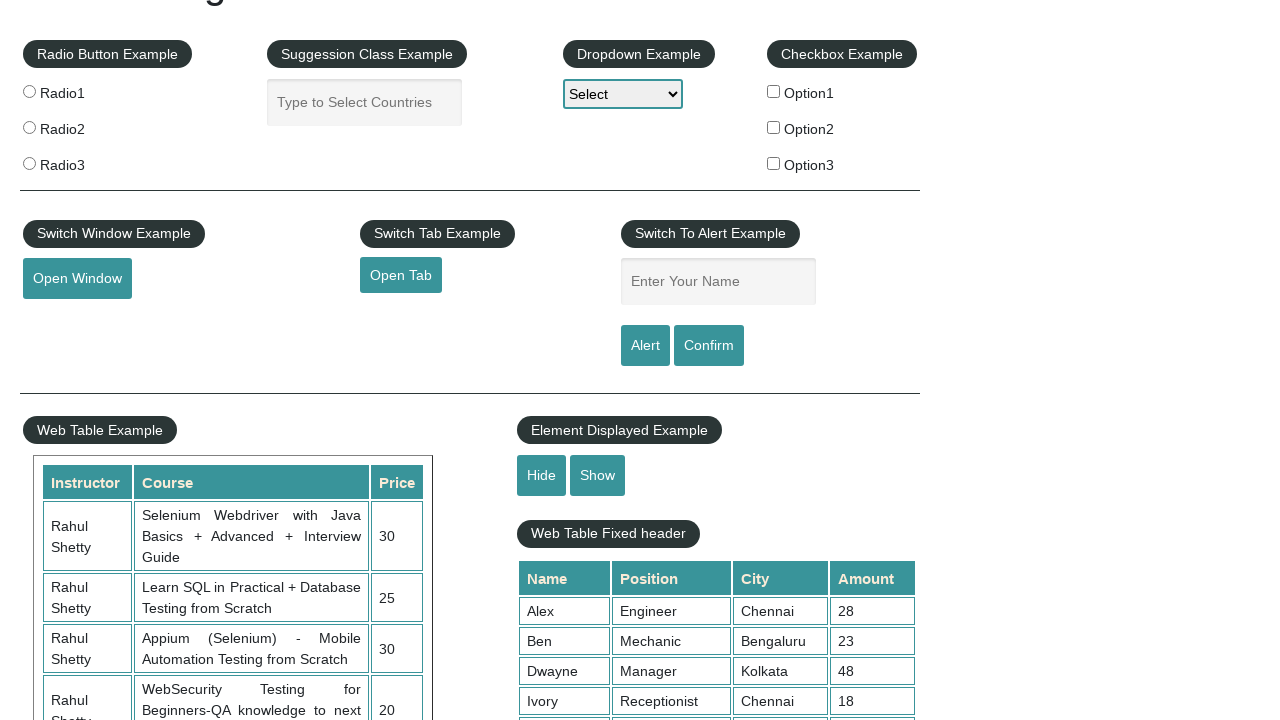

Clicked show button to display the text box at (598, 475) on #show-textbox
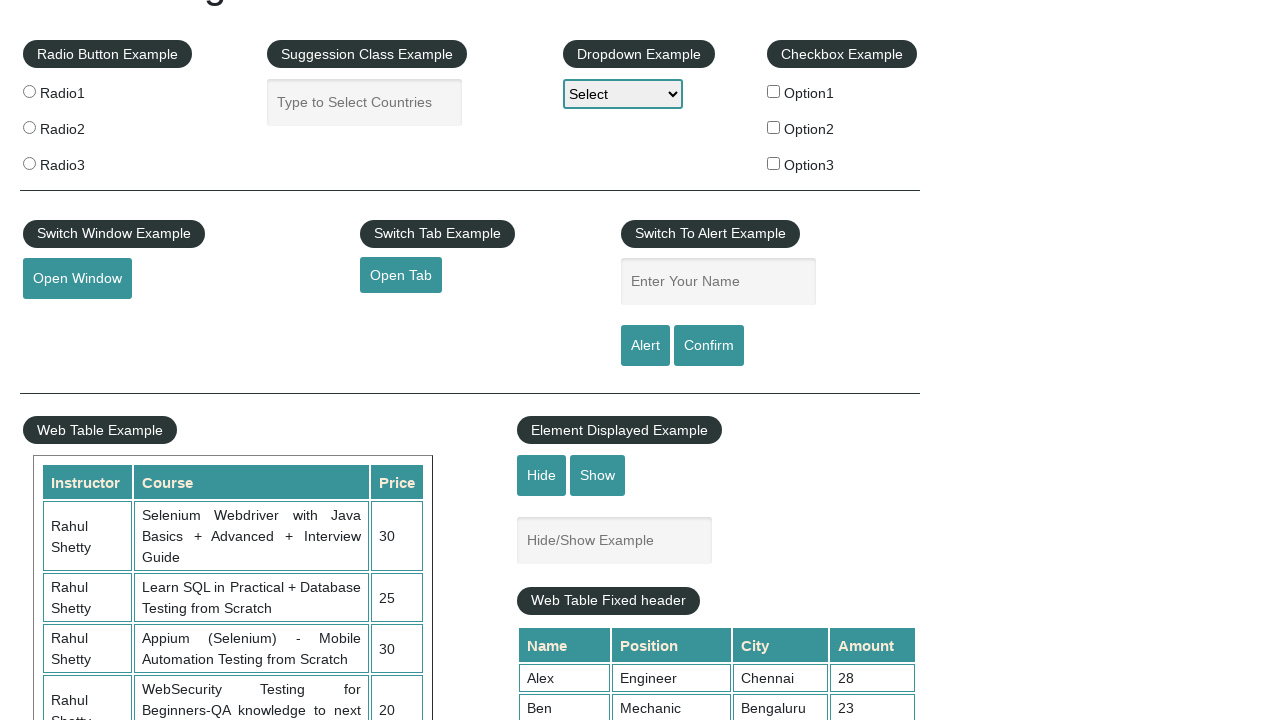

Waited 2 seconds for show animation to complete
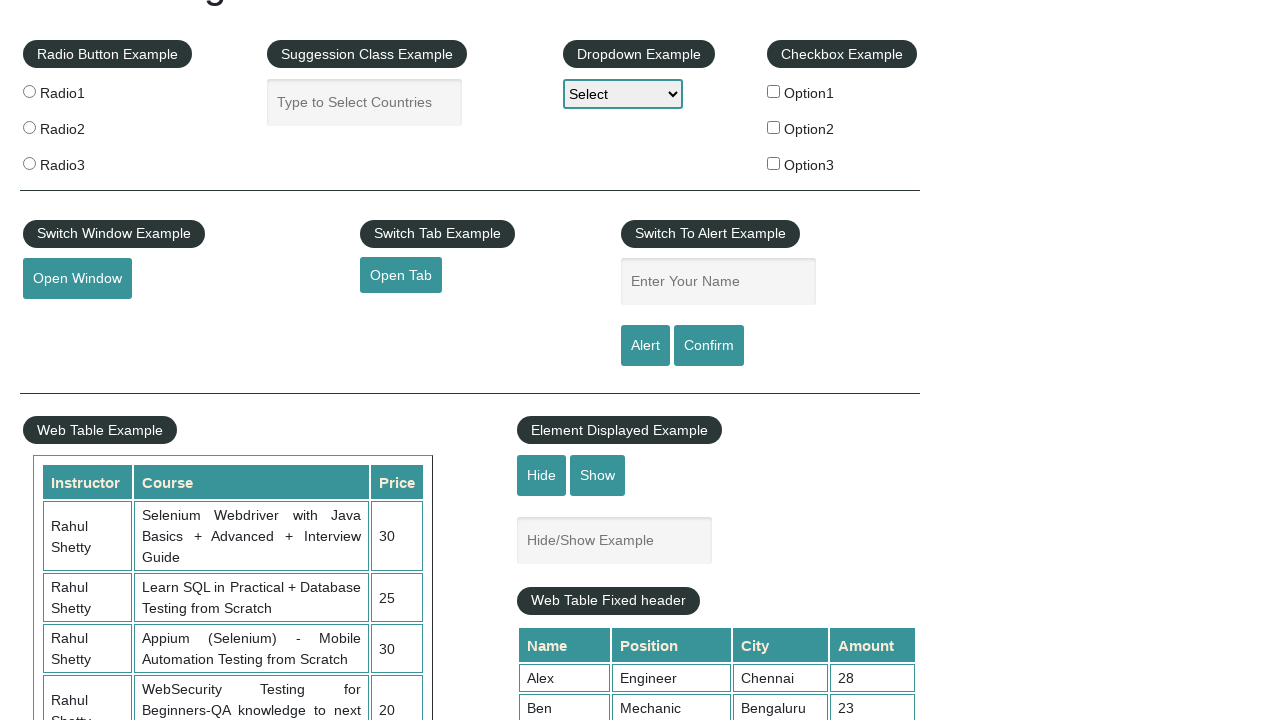

Verified text box is displayed again
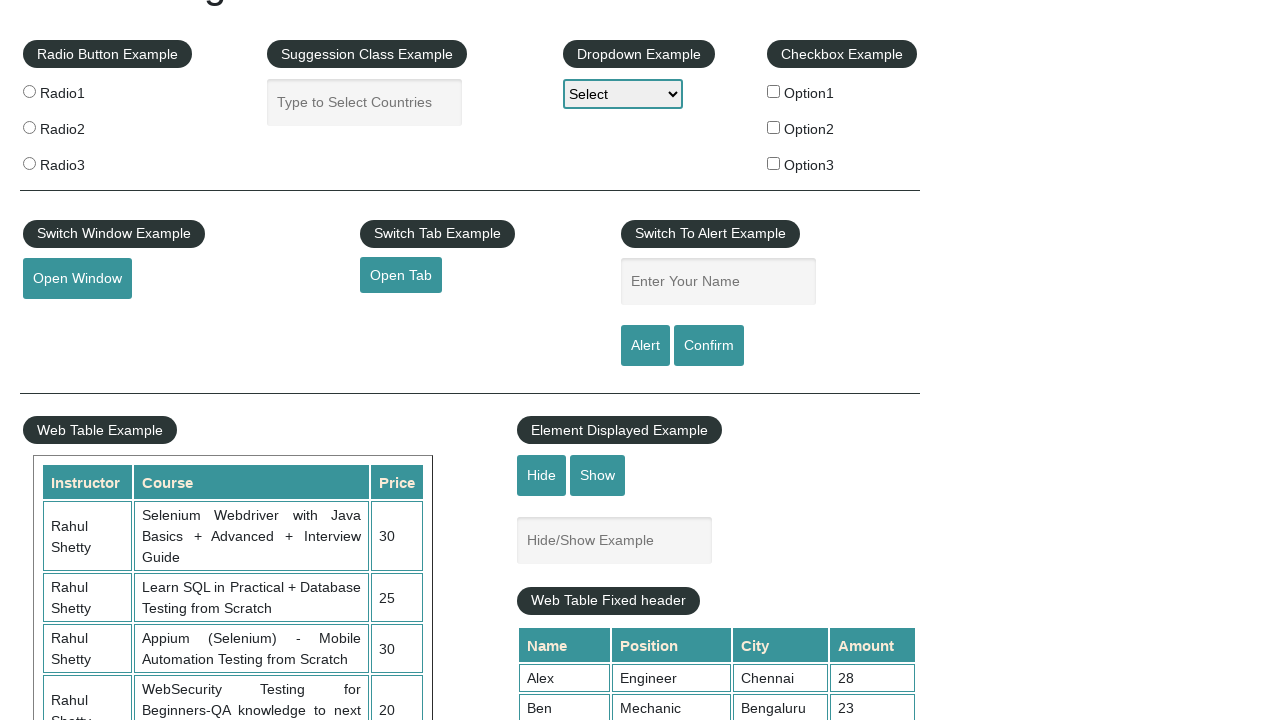

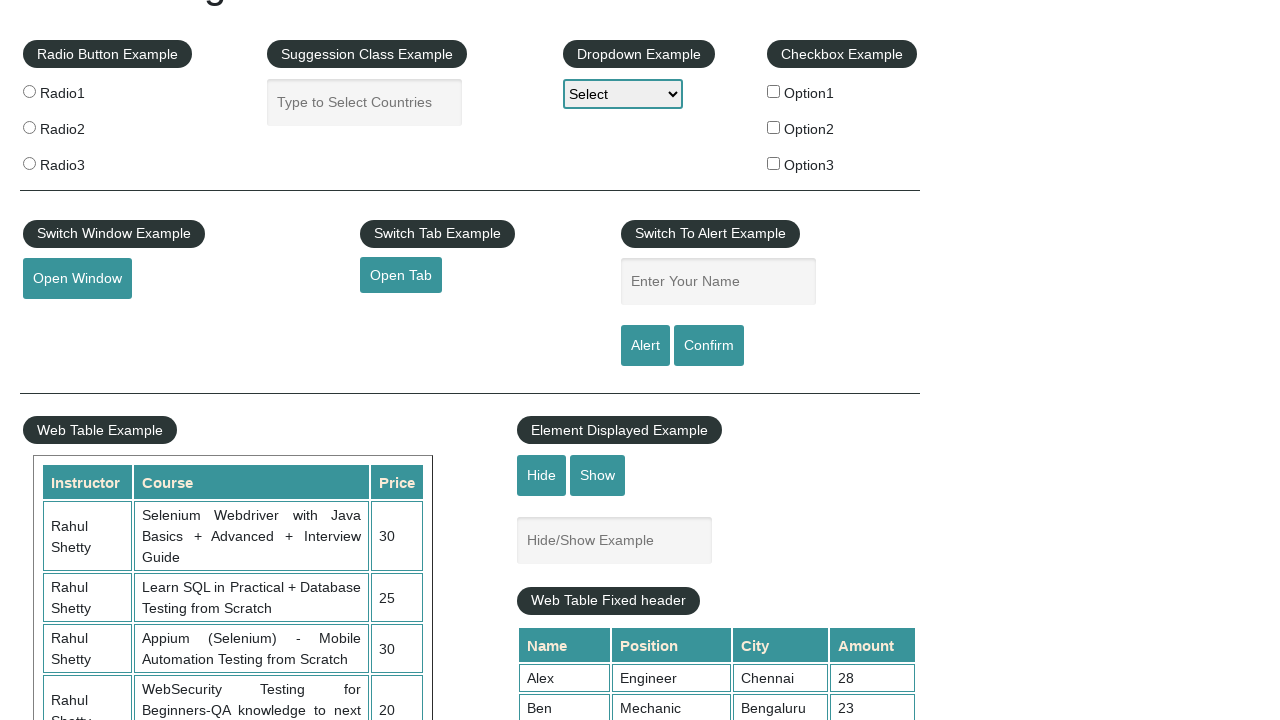